Navigates to a WordPress blog and performs a search by entering a query in the search field and pressing Enter

Starting URL: http://rugbcn.wordpress.com/

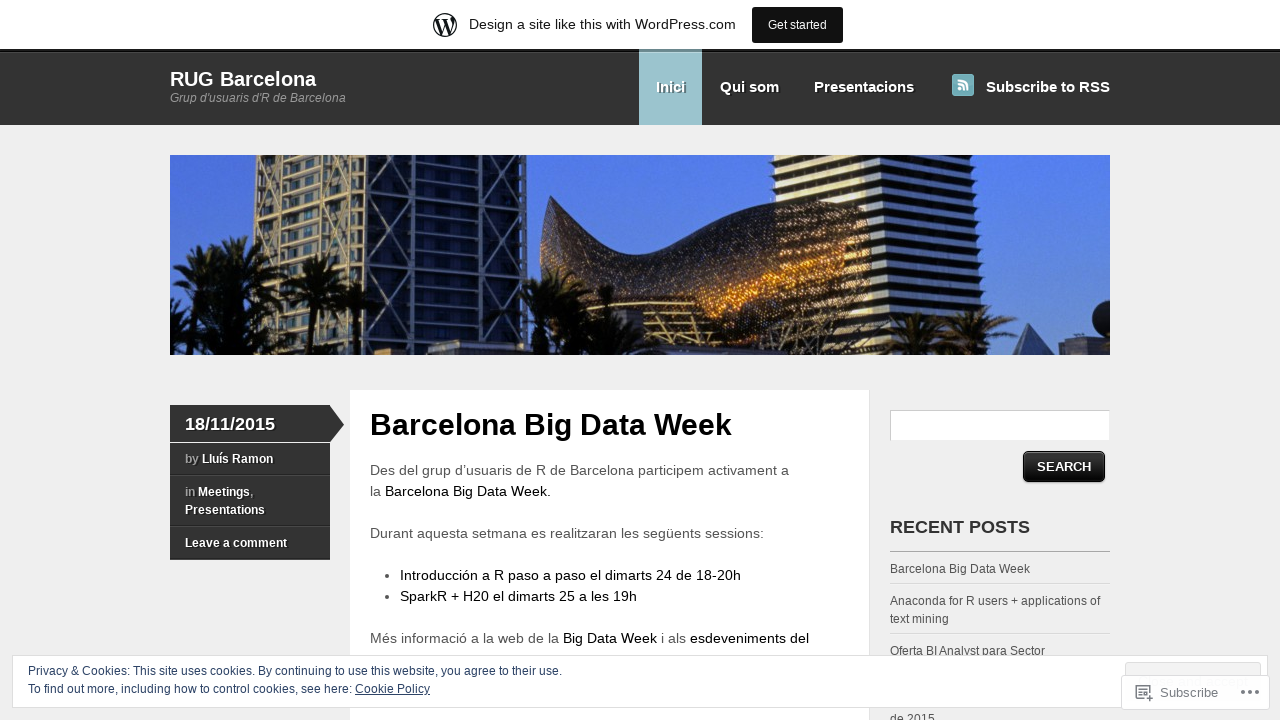

Filled search field with 'LLuis Ramon' on #s
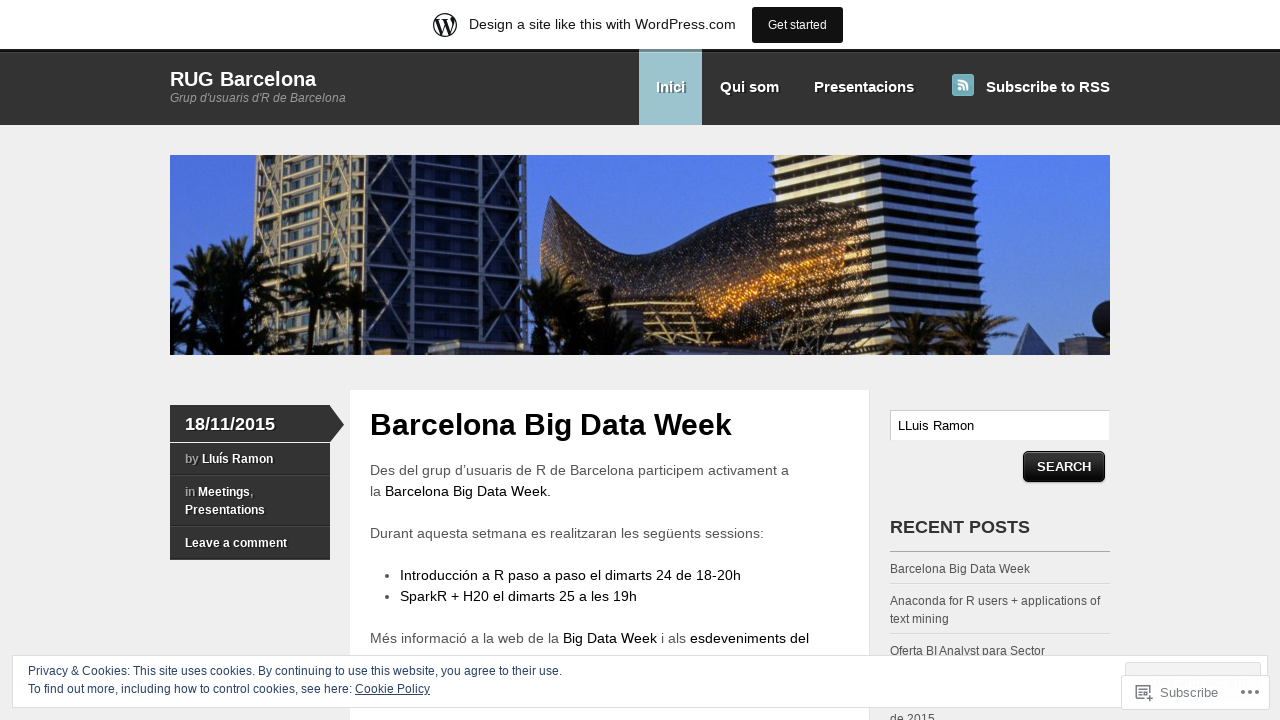

Pressed Enter to submit search query on #s
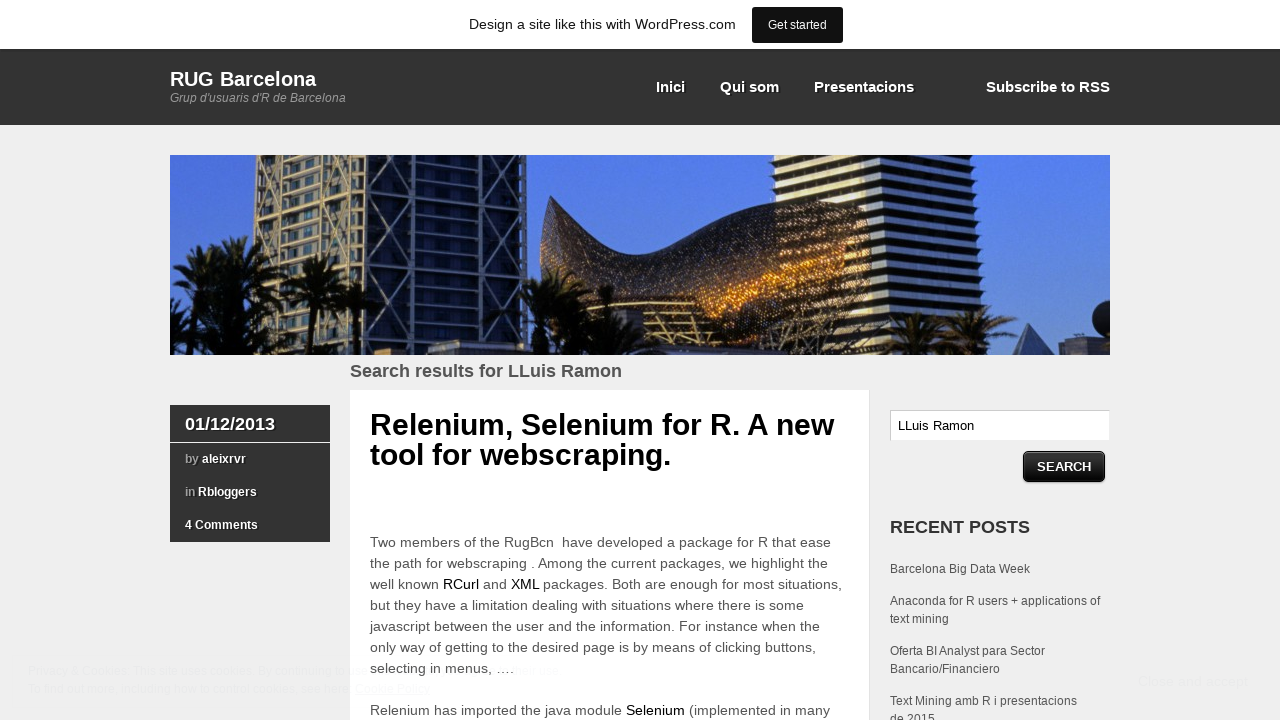

Search results loaded - network idle state reached
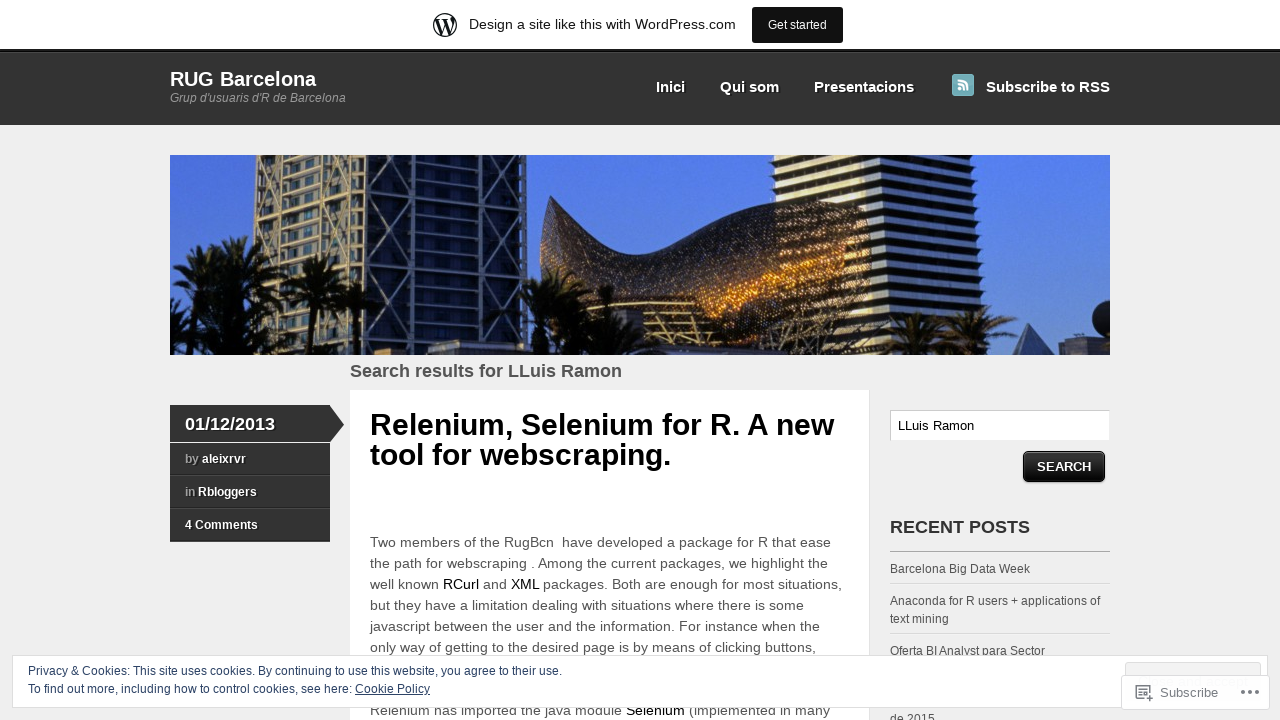

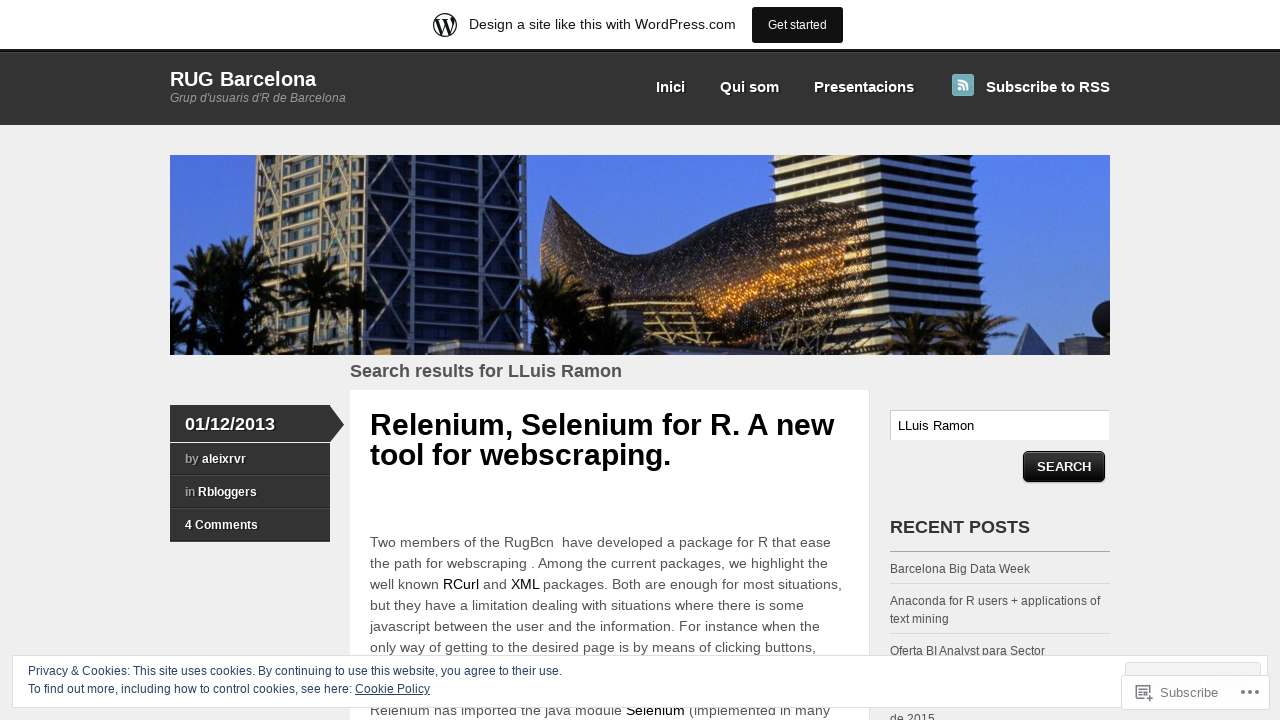